Tests entering only a name, submitting the form, clicking Yes on confirmation, and verifying the personalized thank you message is displayed.

Starting URL: https://acctabootcamp.github.io/site/tasks/provide_feedback

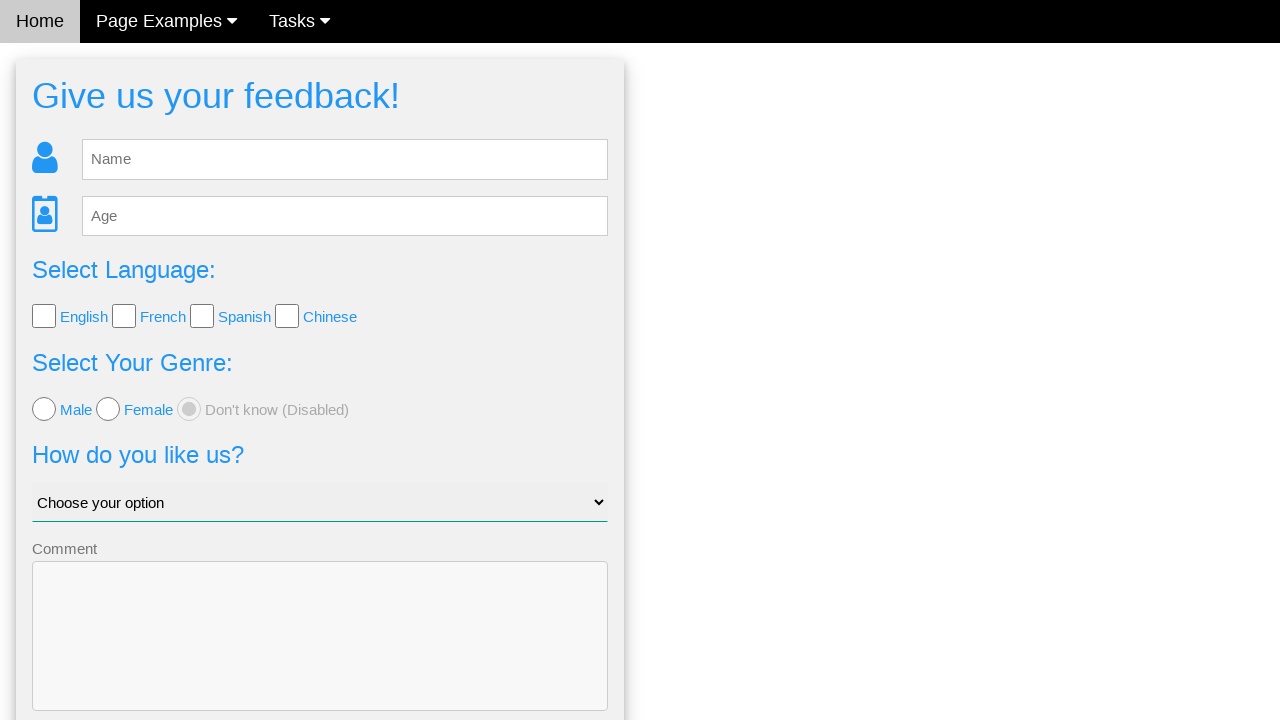

Filled name field with 'Tomas' on #fb_name
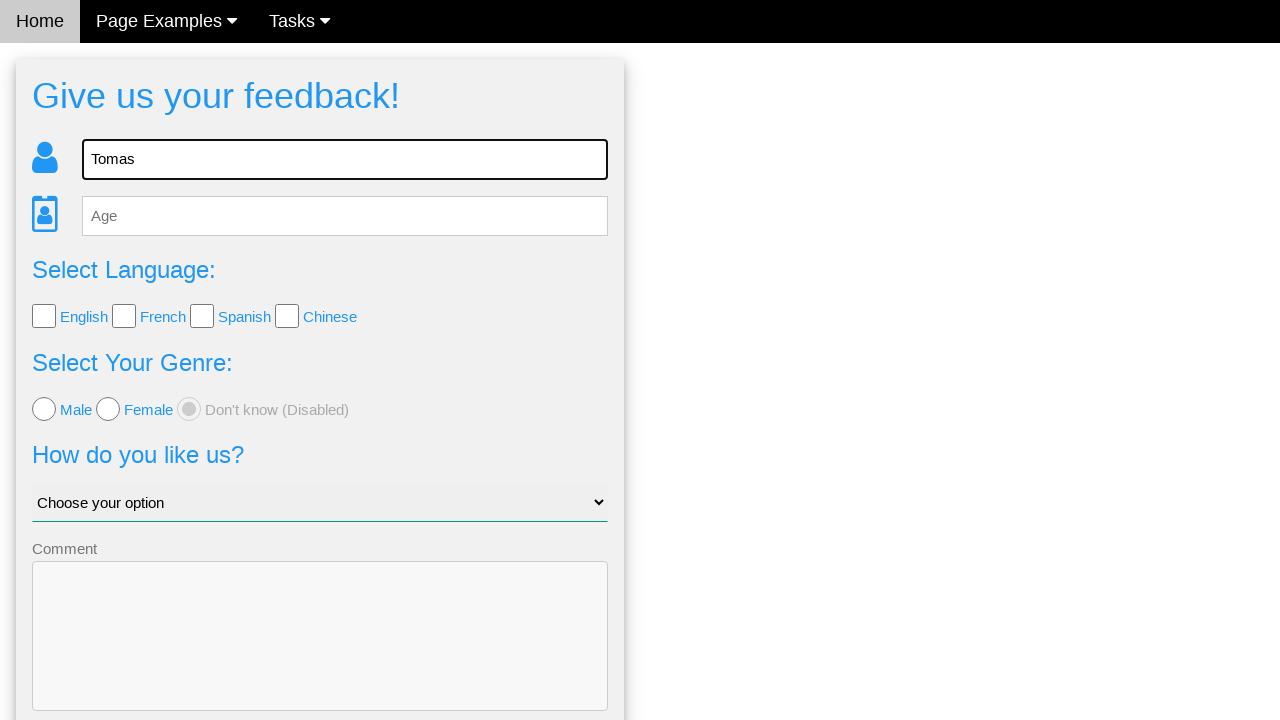

Clicked Send button to submit feedback form at (320, 656) on .w3-btn-block
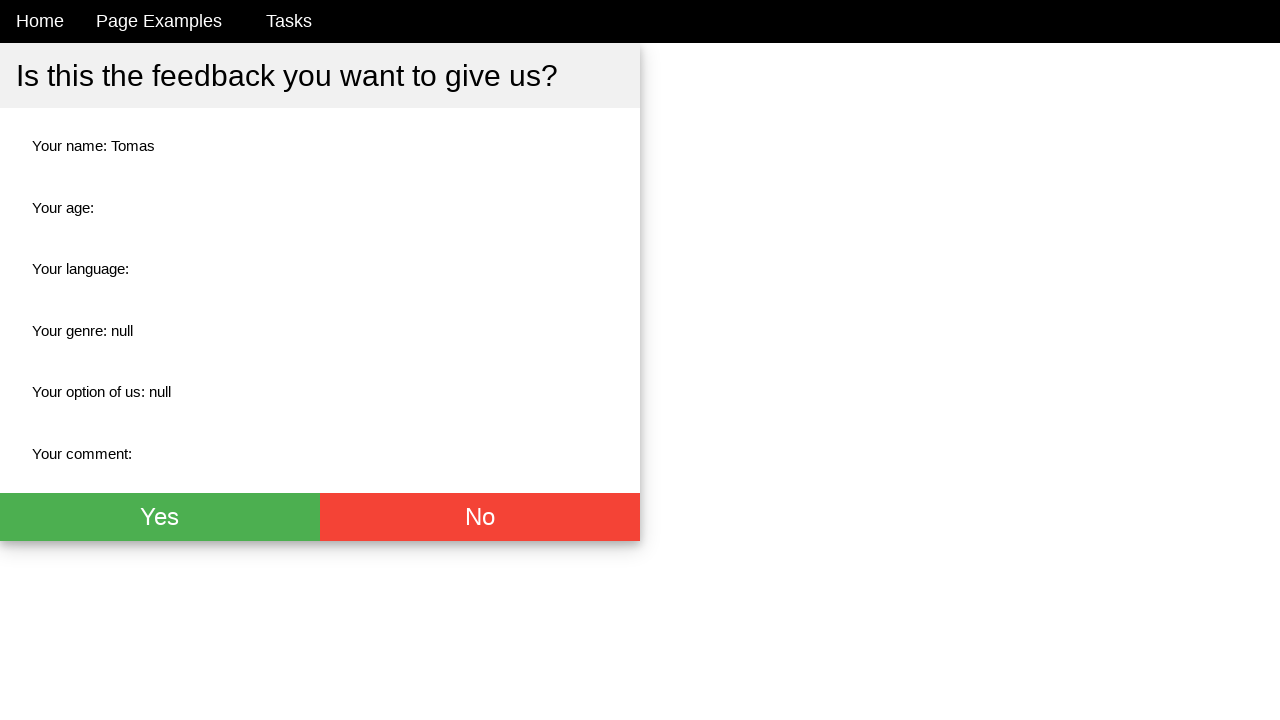

Navigated to check_feedback page
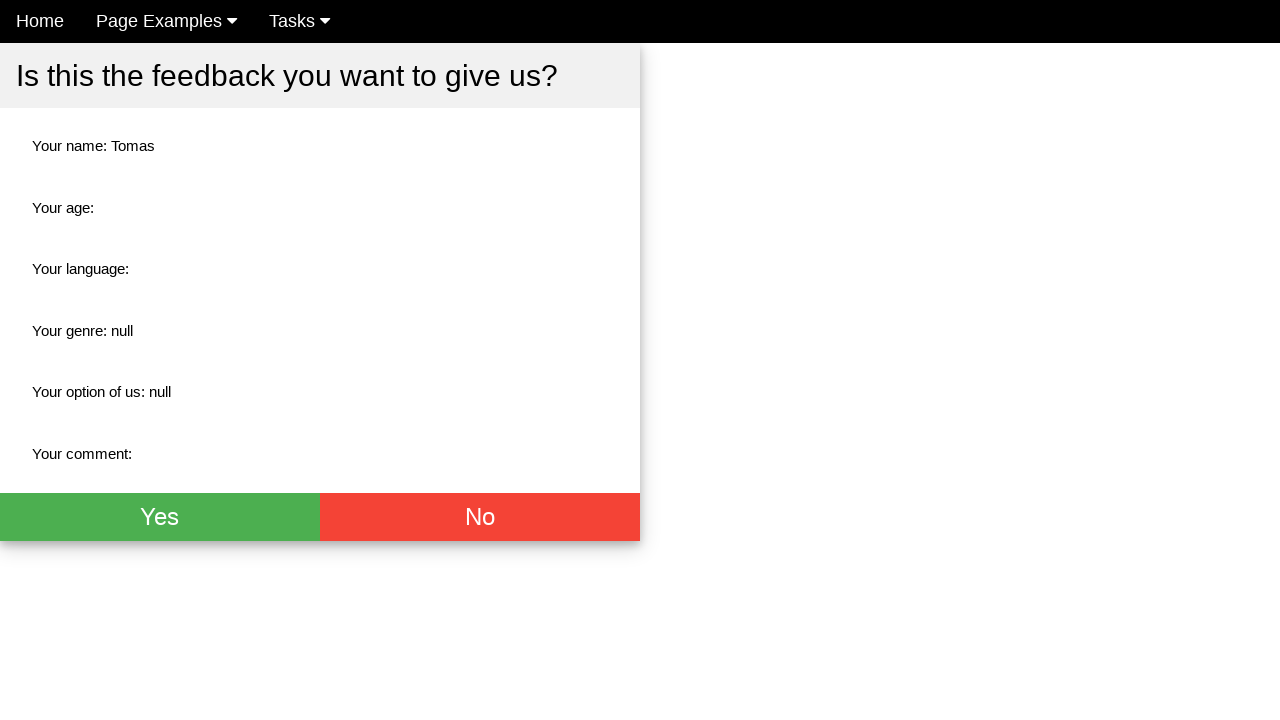

Clicked Yes button (green) to confirm feedback at (160, 517) on .w3-green
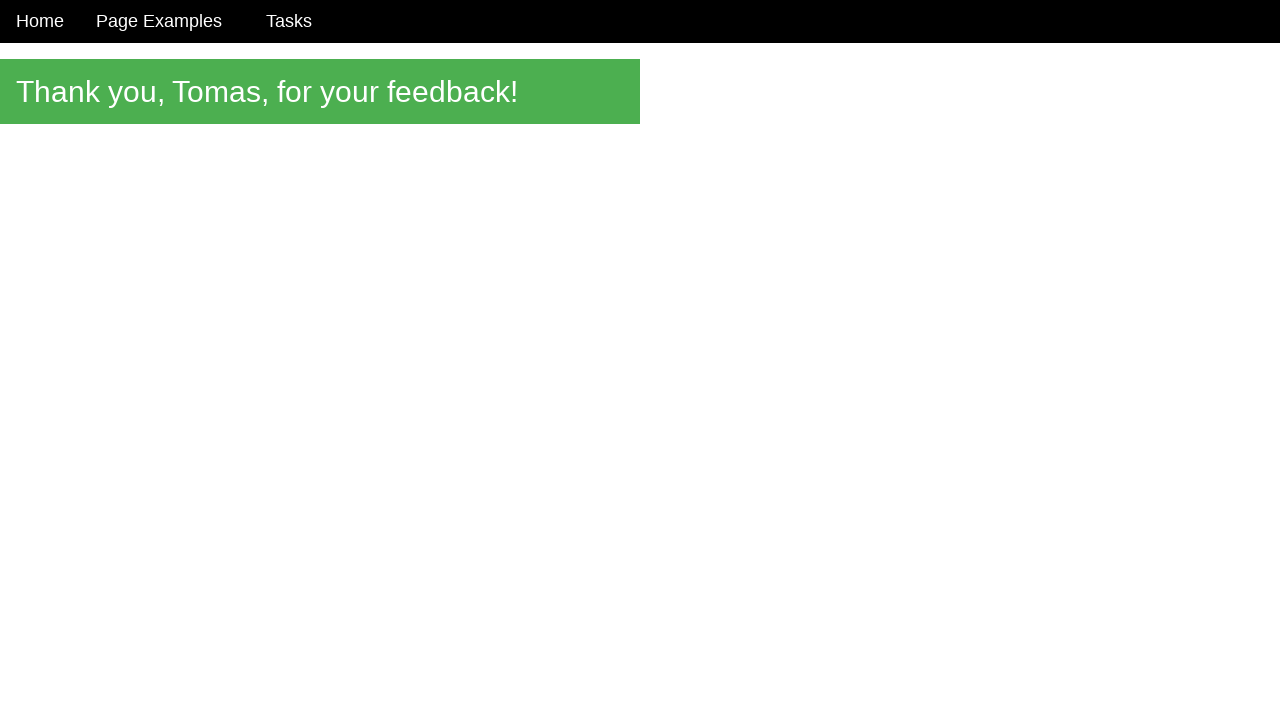

Navigated to thank_you_for_feedback page
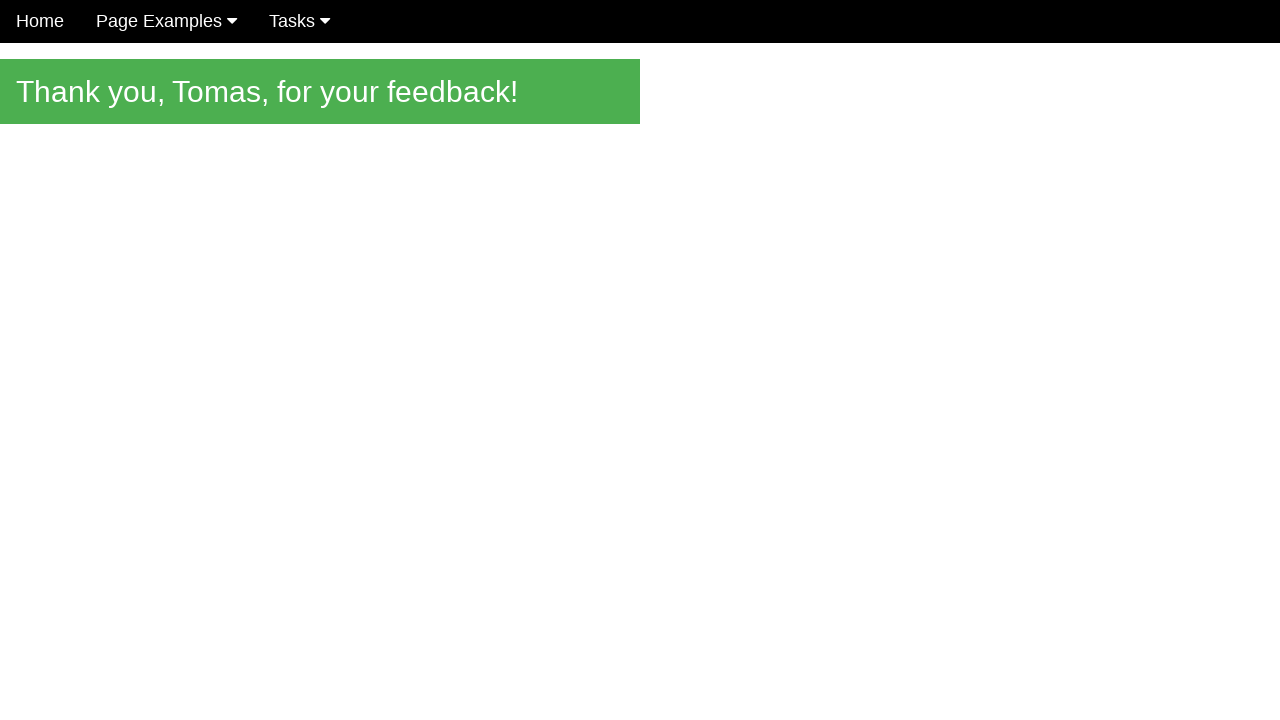

Thank you message element loaded
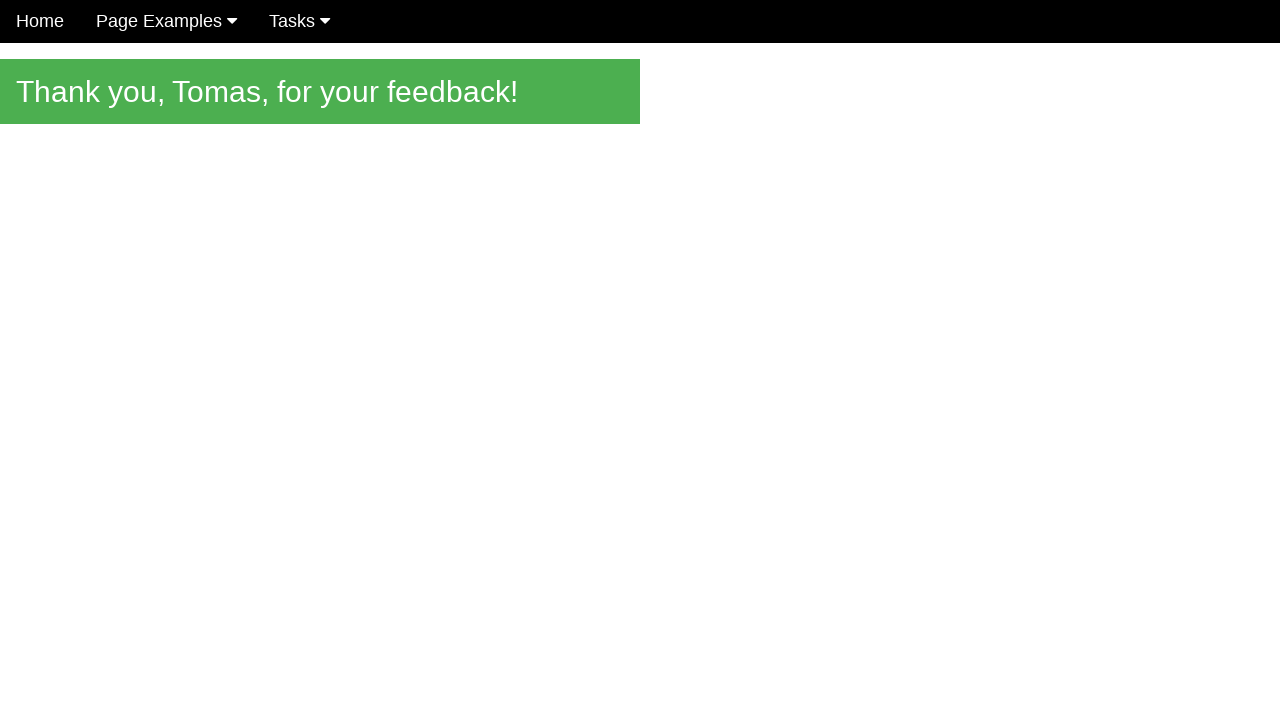

Retrieved thank you message text
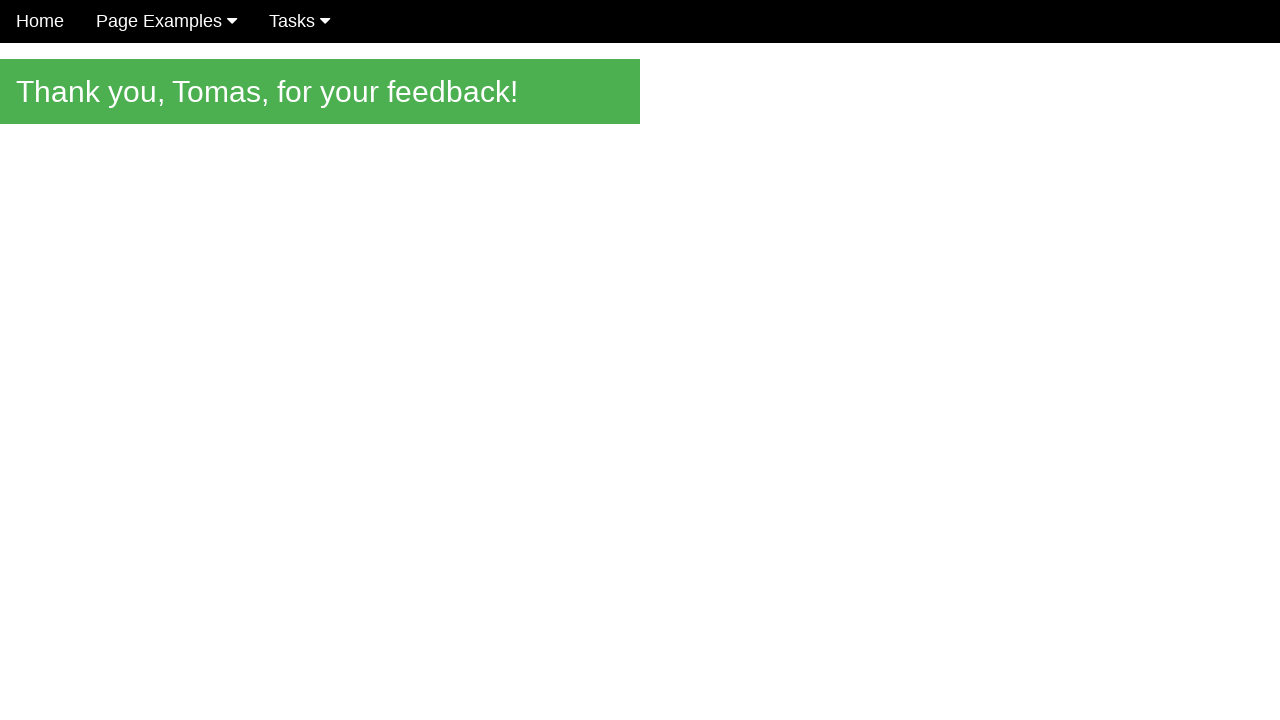

Verified personalized thank you message matches expected text
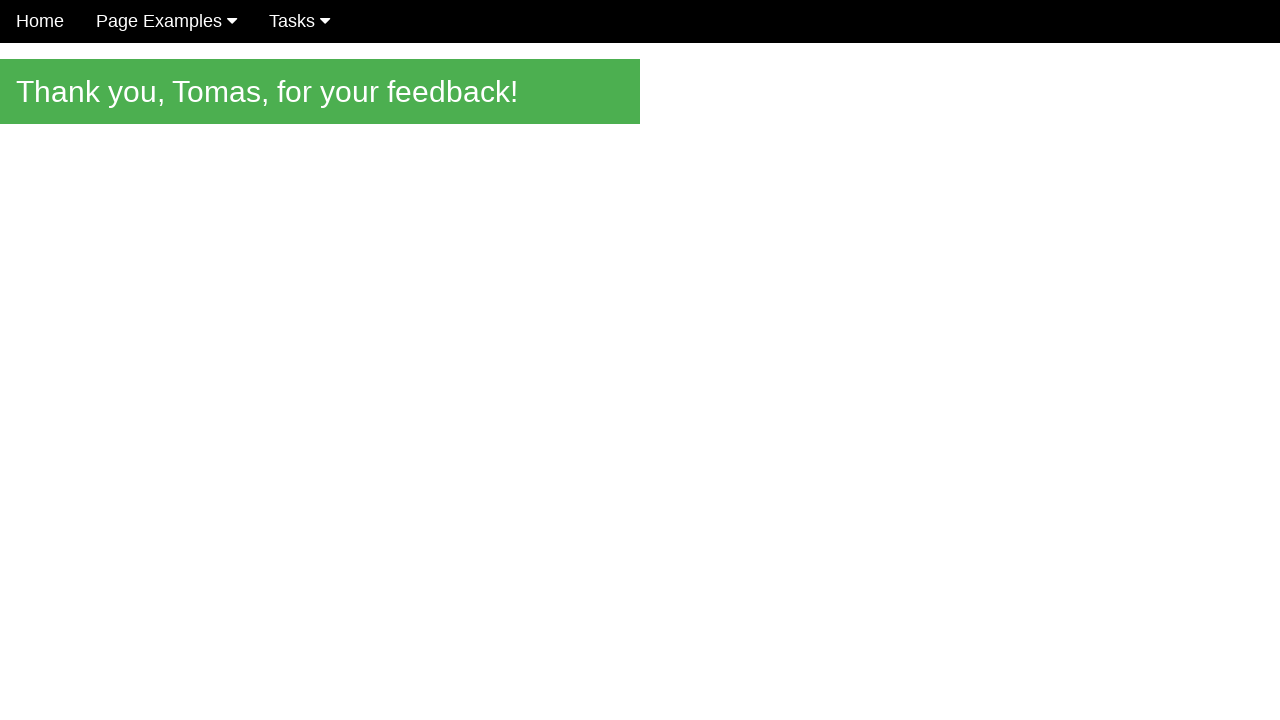

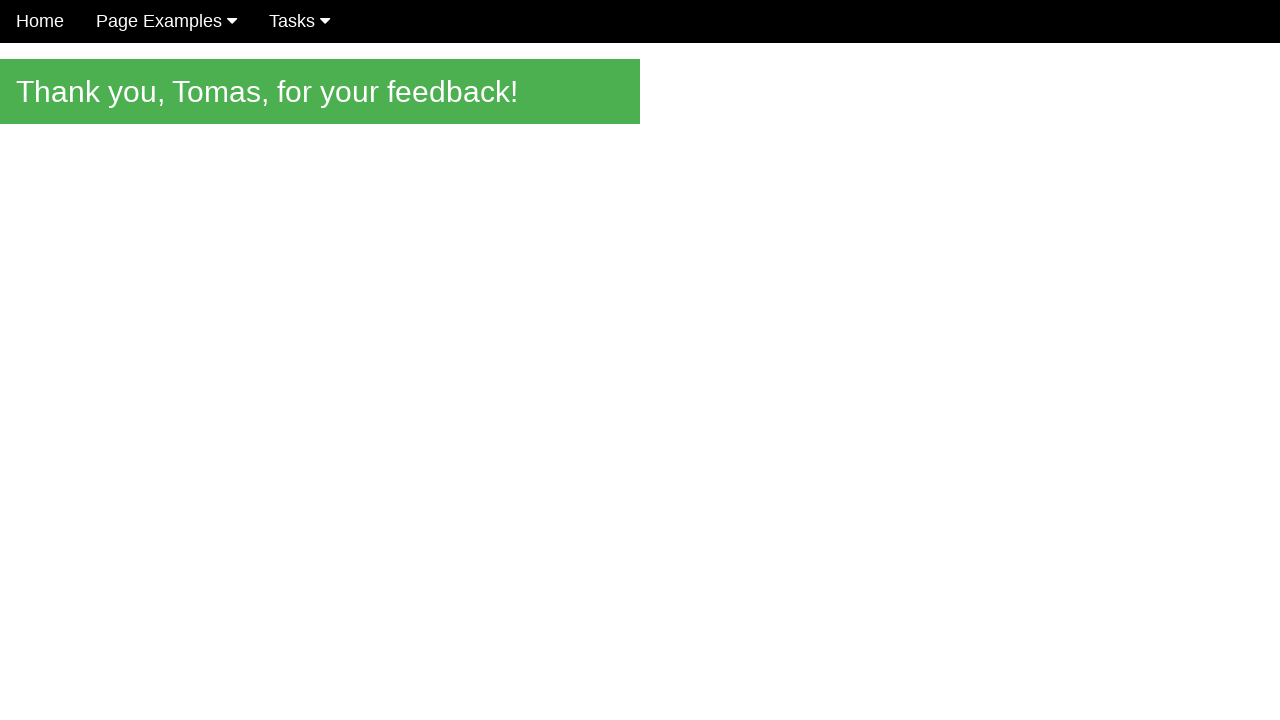